Tests table interaction functionality by reading table structure, extracting cell data, and clicking a column header to sort the table

Starting URL: https://training-support.net/webelements/tables

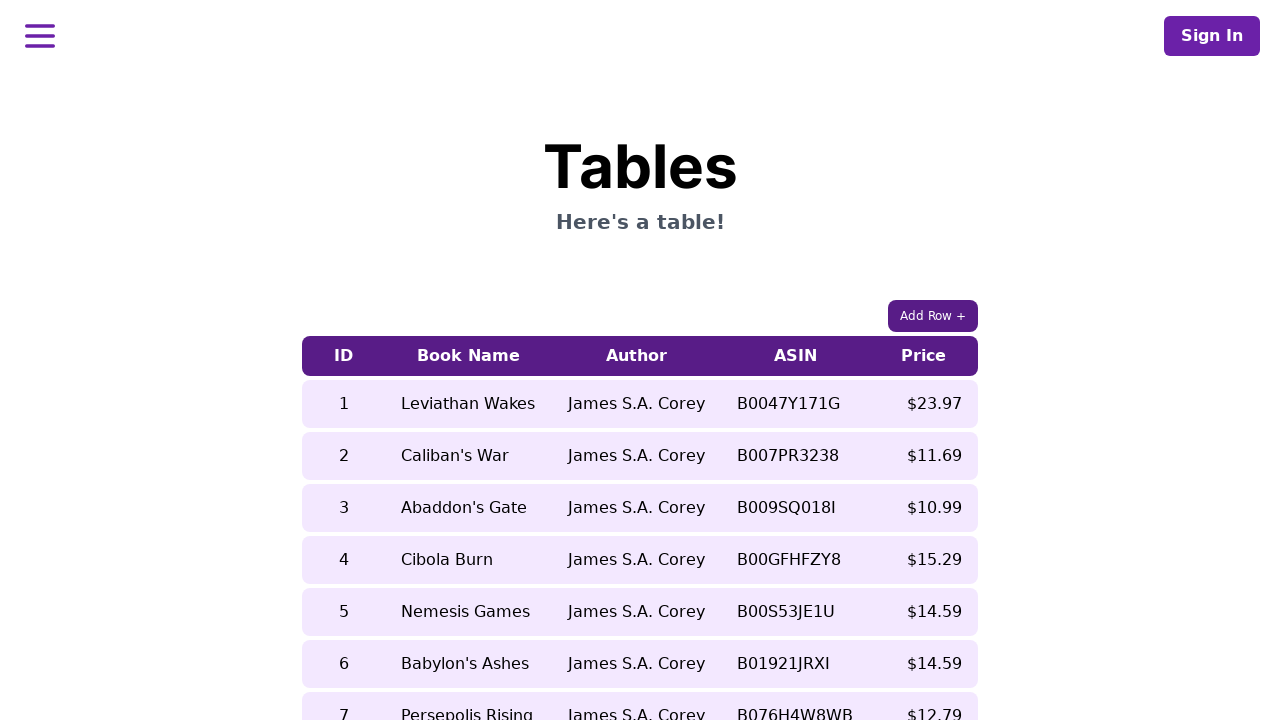

Waited for table headers to load
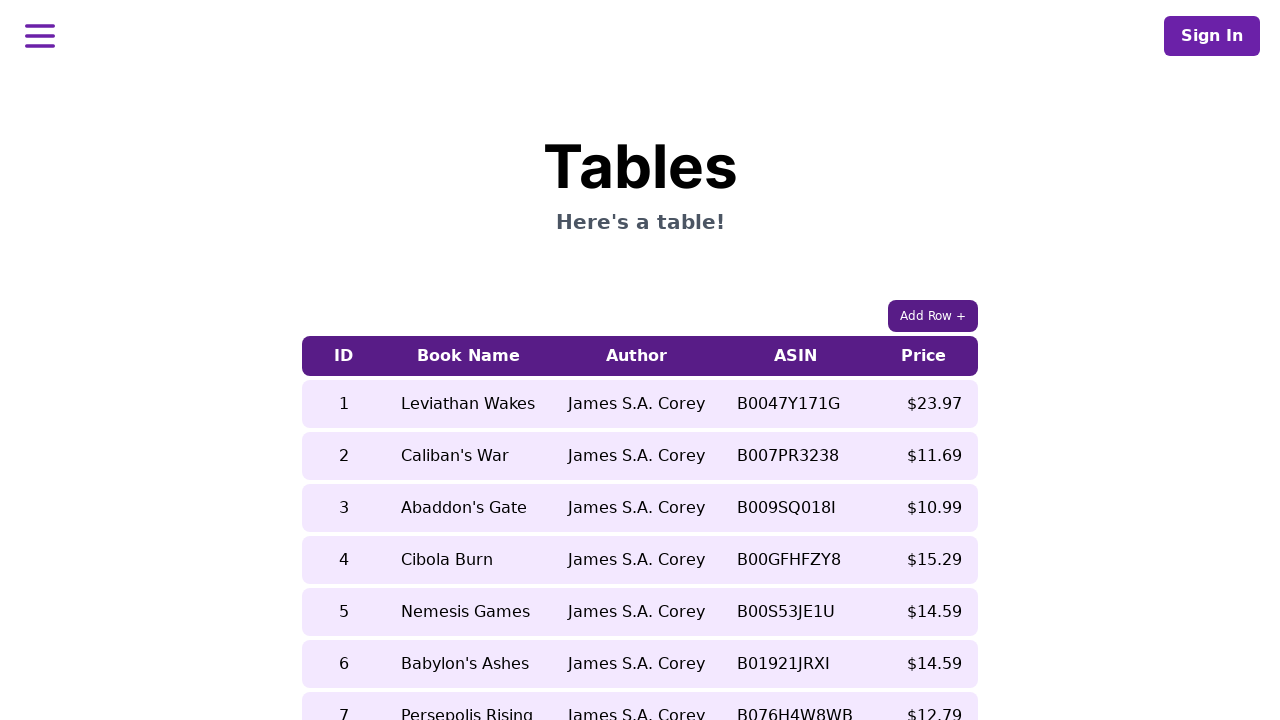

Retrieved table column headers - found 5 columns
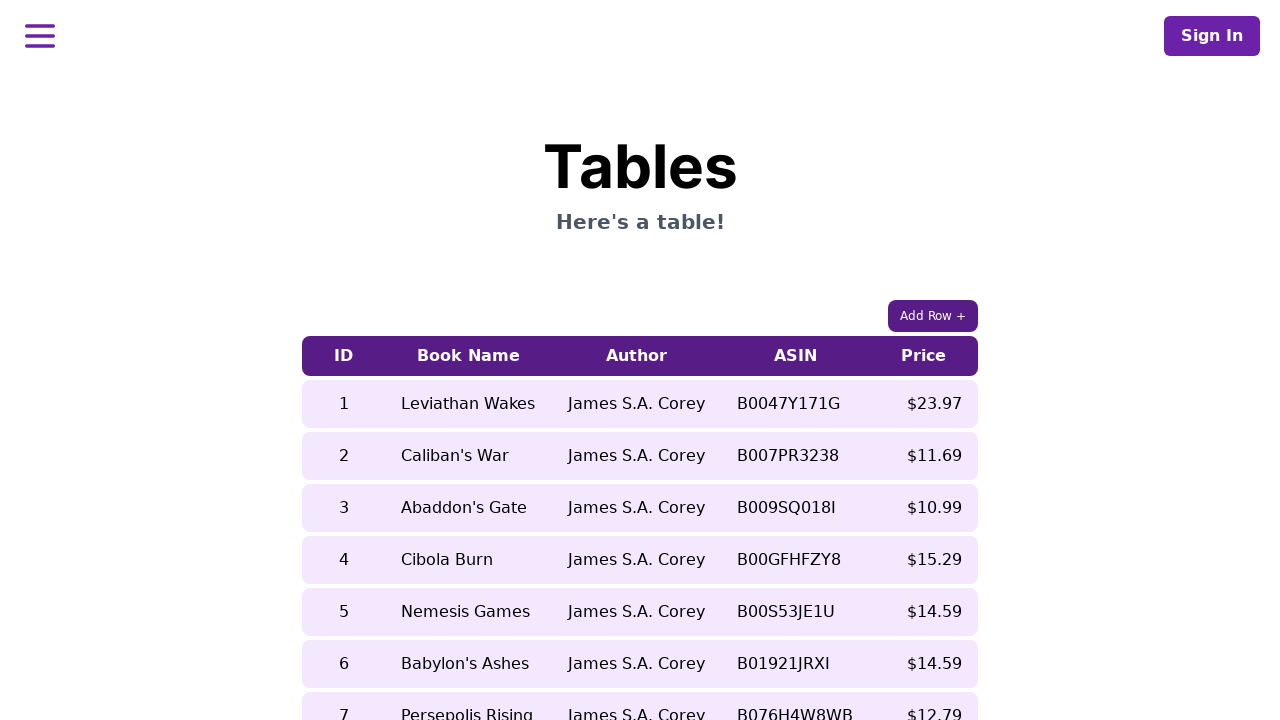

Retrieved table rows - found 9 rows
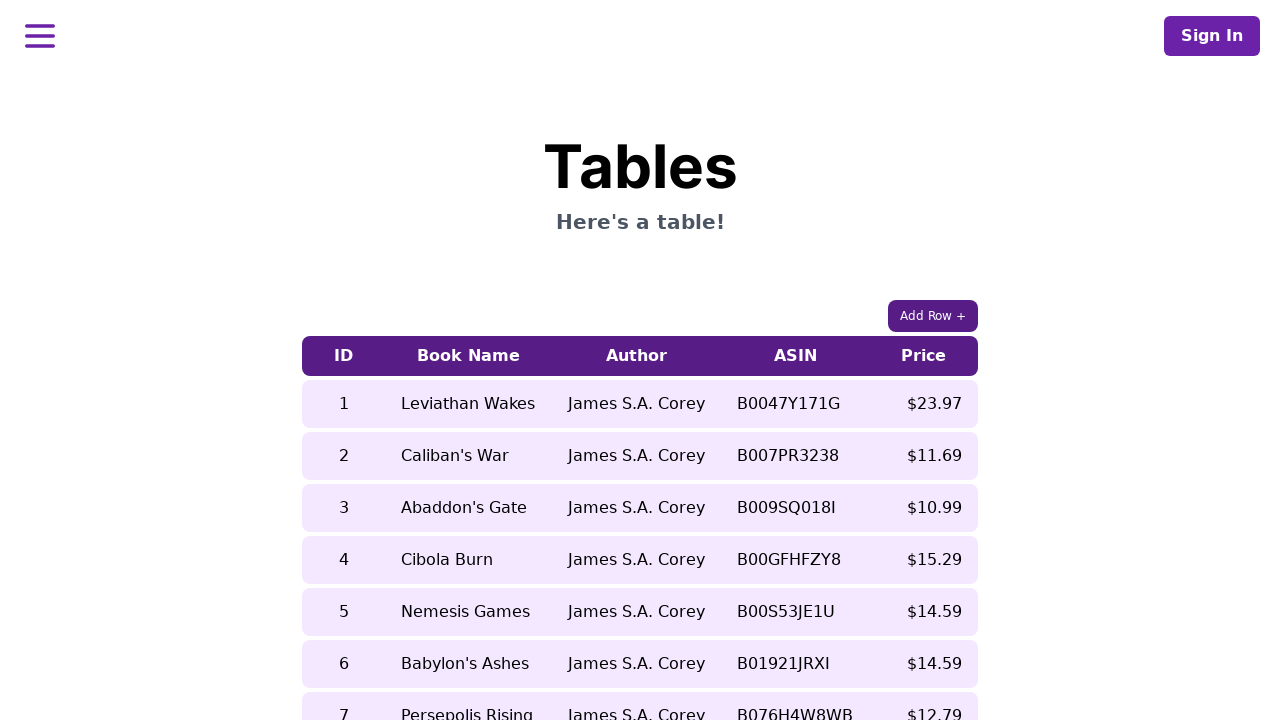

Extracted book name from 5th row before sorting: 'Nemesis Games'
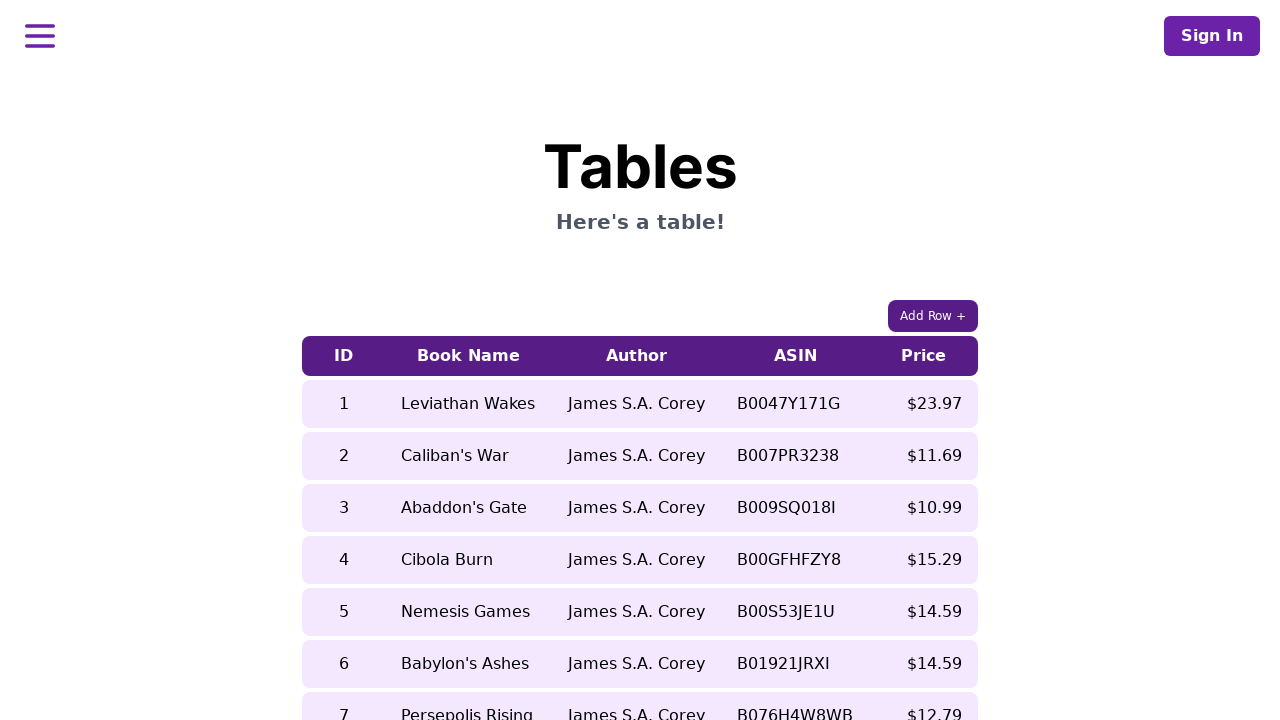

Clicked Price column header to sort table at (924, 356) on xpath=//table/thead/tr/th[5]
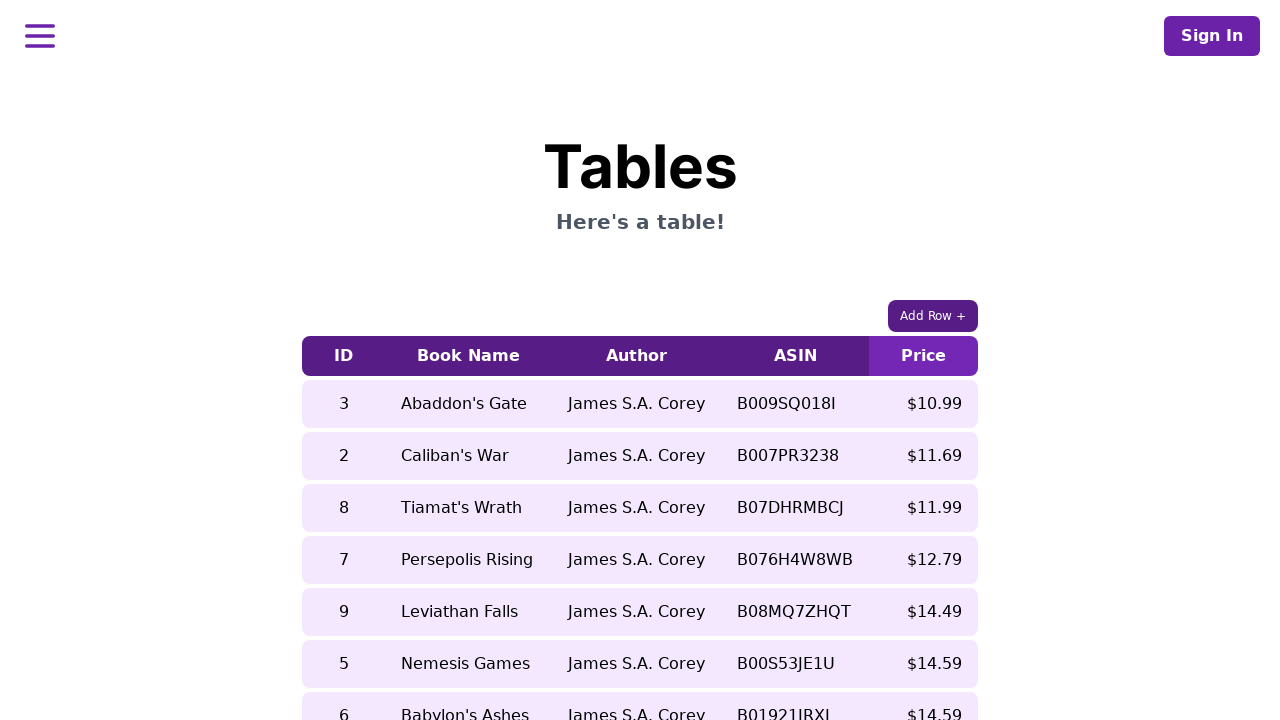

Waited 500ms for table to re-render after sorting
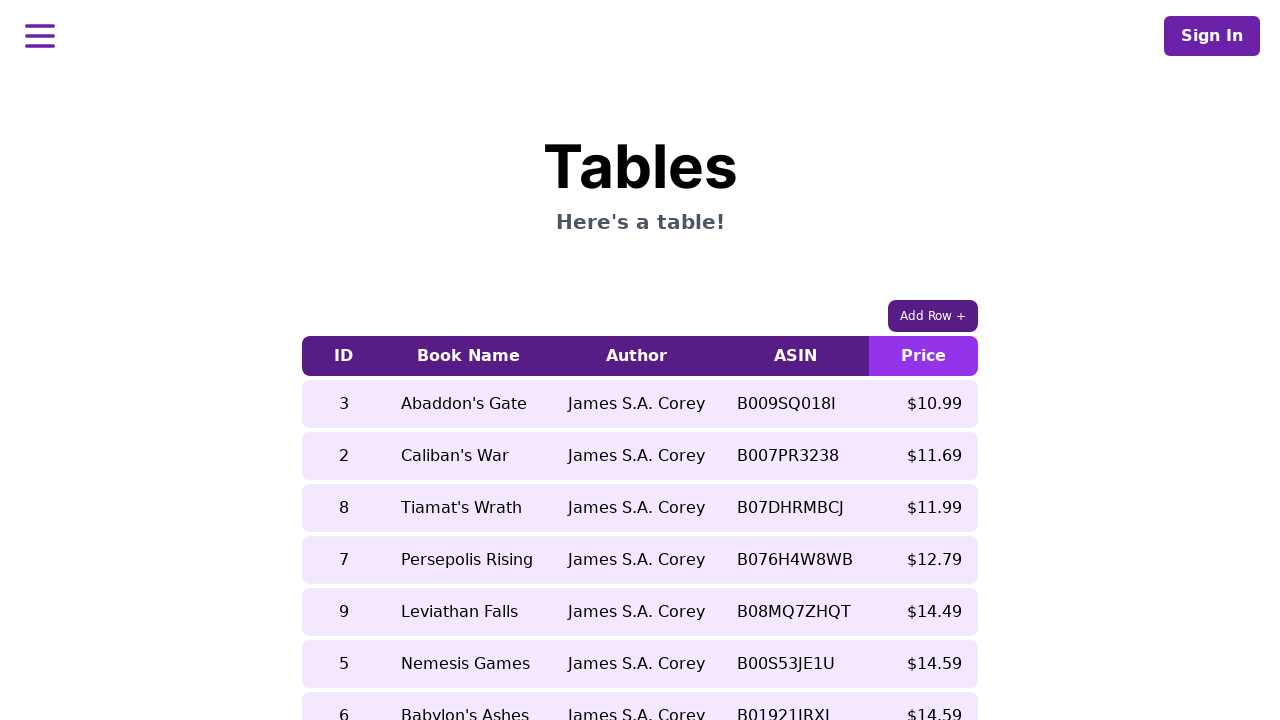

Extracted book name from 5th row after sorting: 'Leviathan Falls'
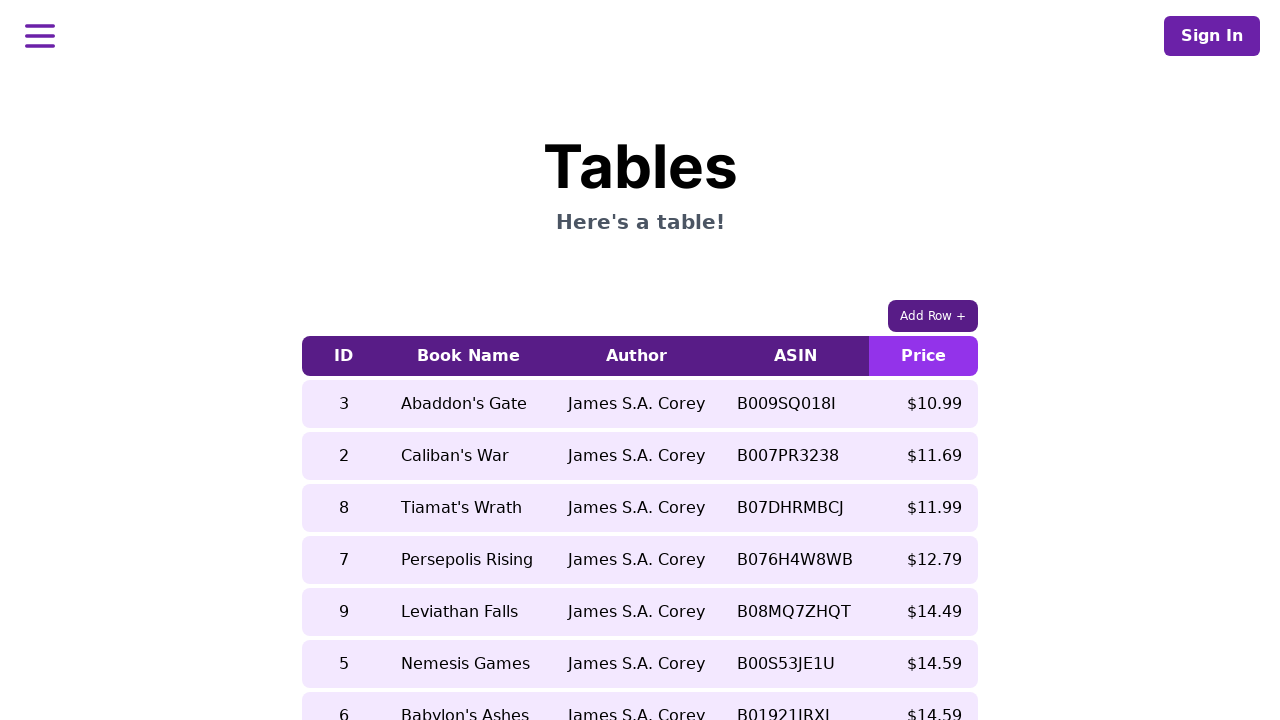

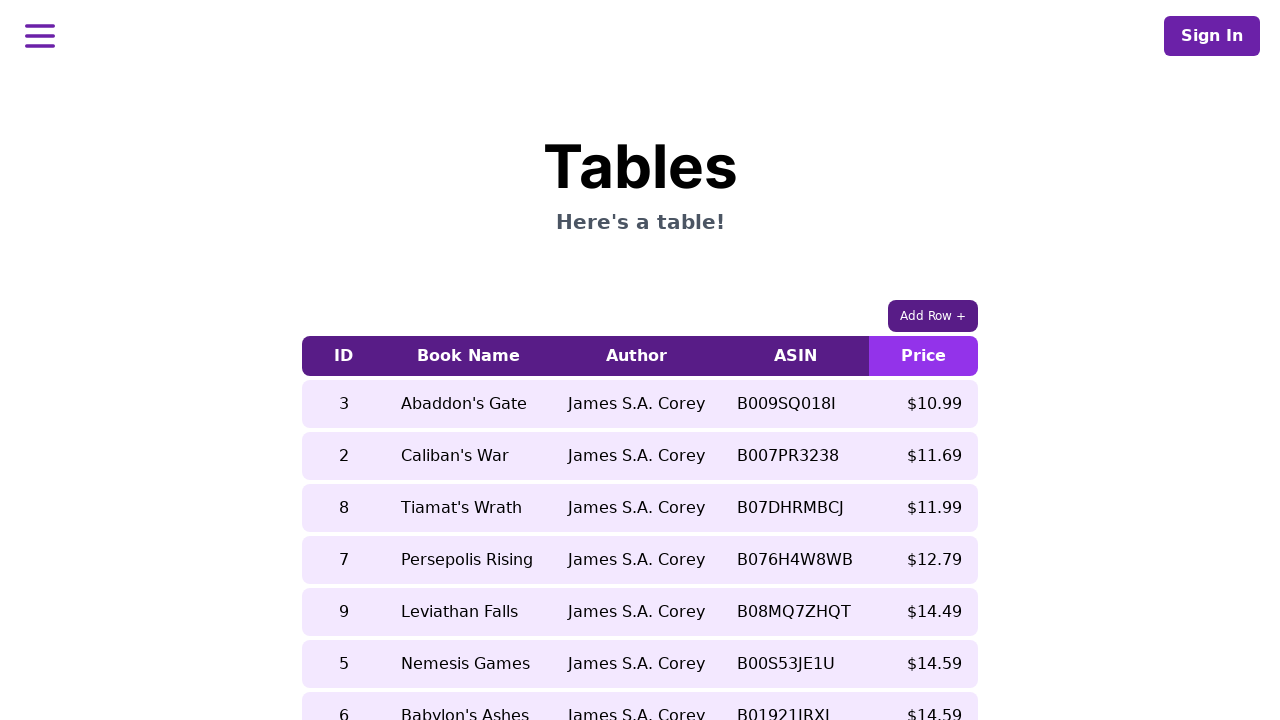